Tests drag and drop by offset functionality by dragging an element 100 pixels right and 50 pixels down

Starting URL: https://jqueryui.com/resources/demos/draggable/default.html

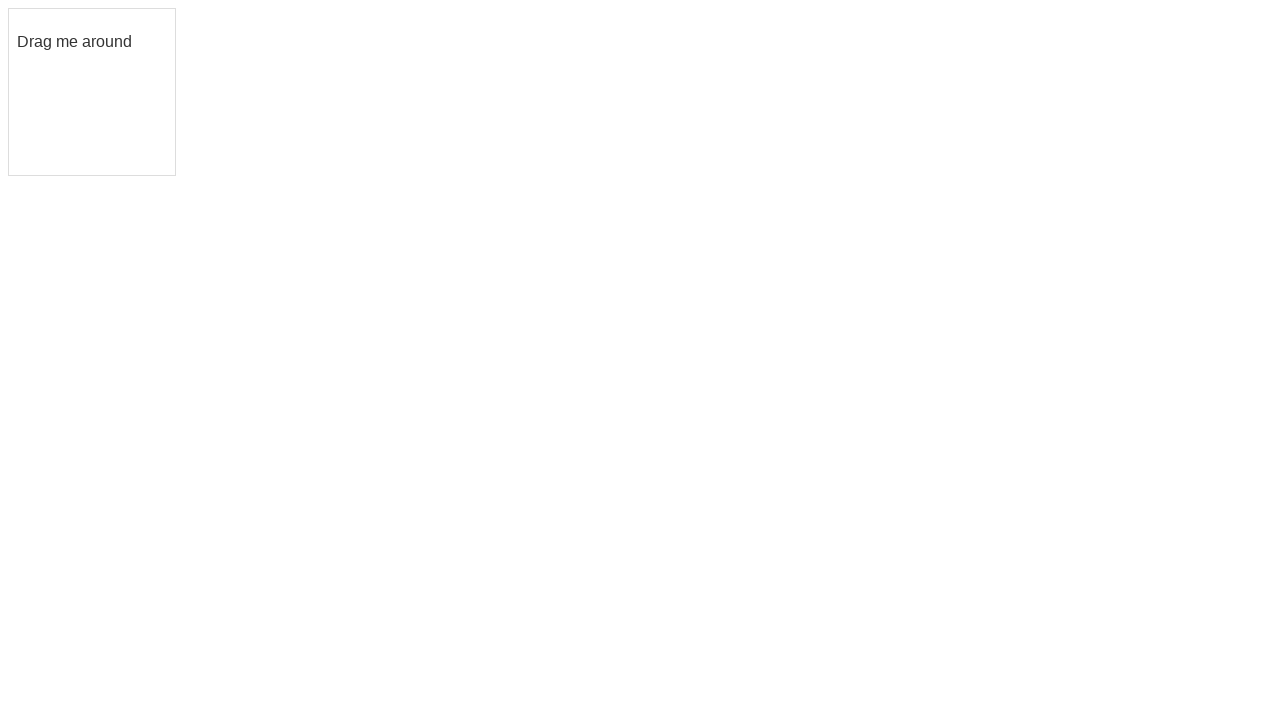

Located the draggable element with ID 'draggable'
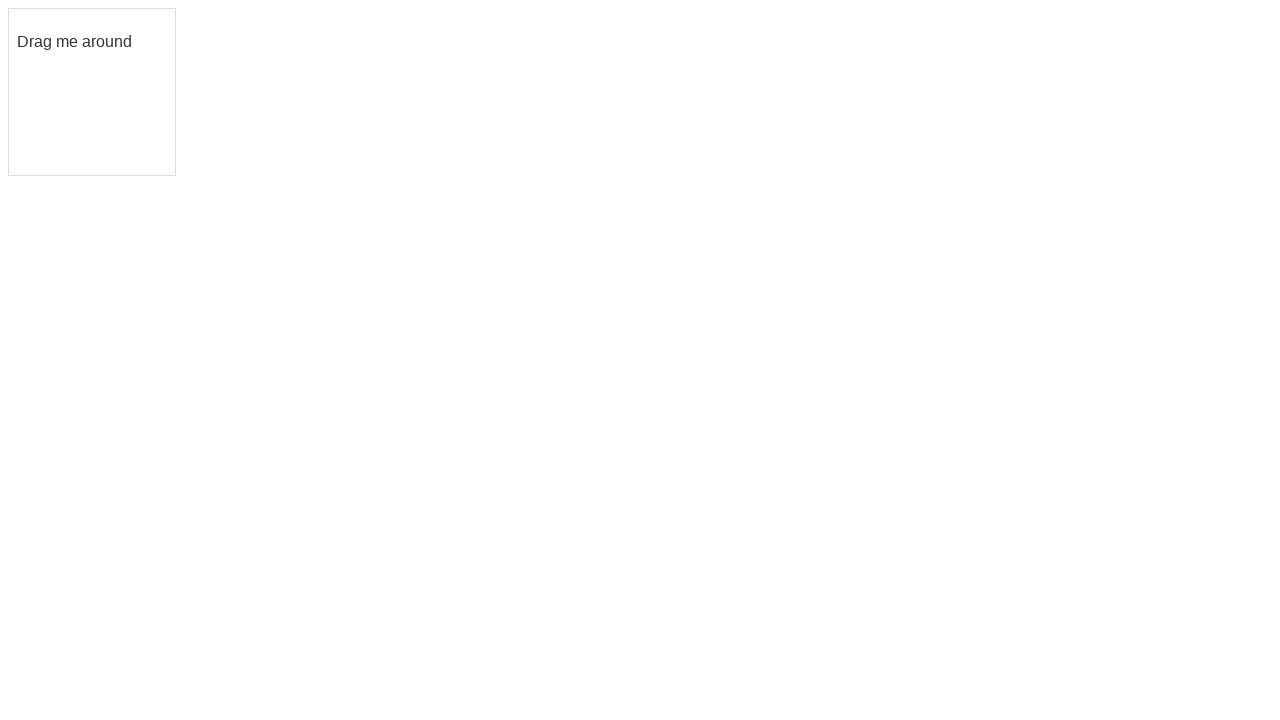

Retrieved bounding box coordinates of the draggable element
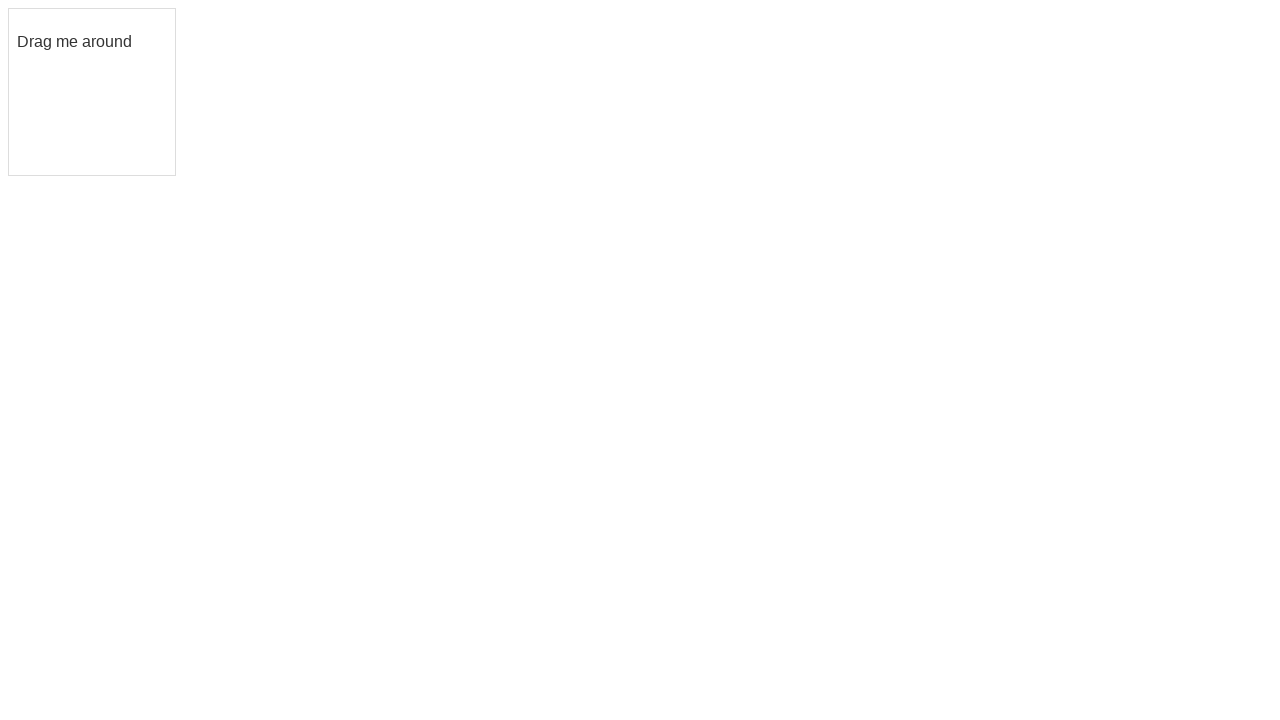

Moved mouse to center of draggable element at (92, 92)
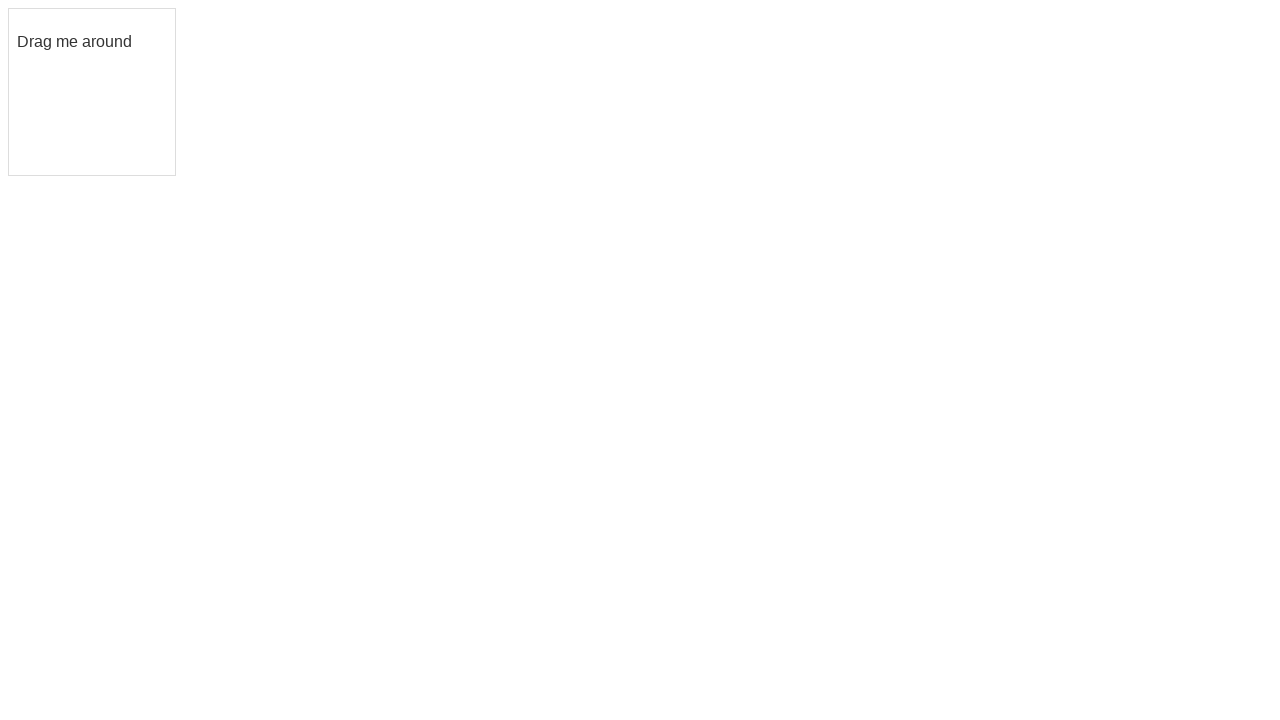

Pressed mouse button down to initiate drag at (92, 92)
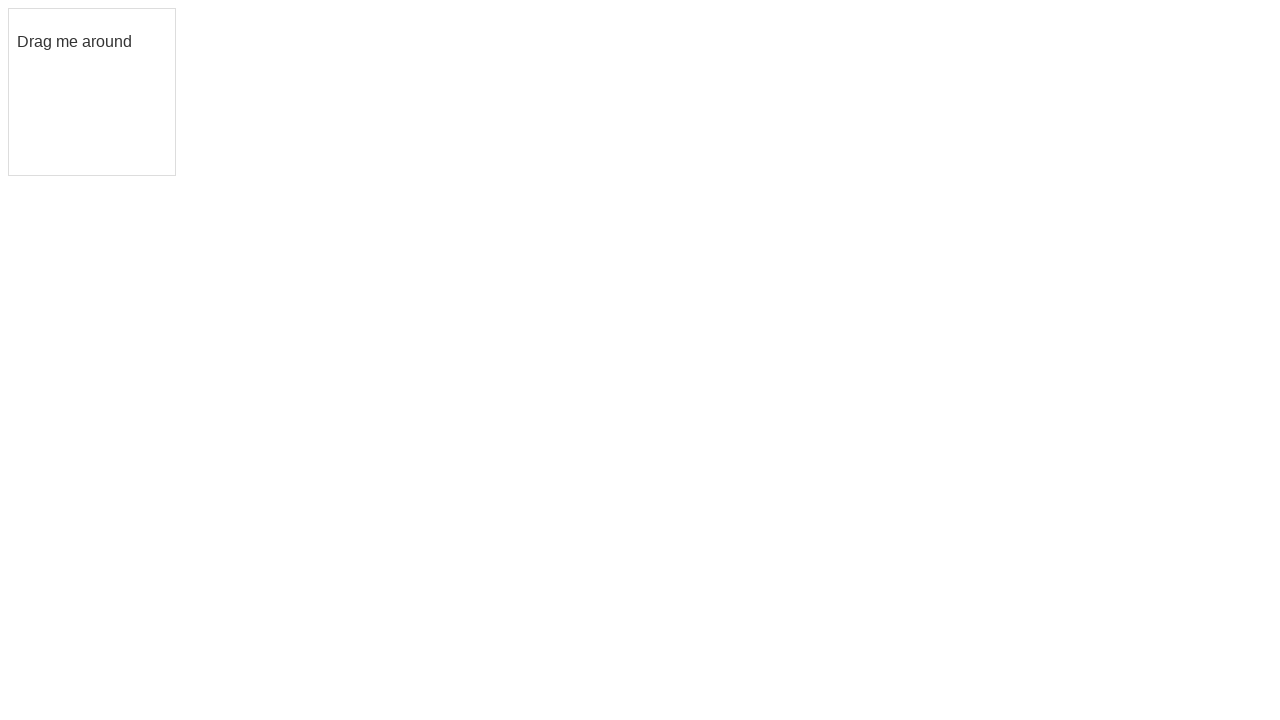

Dragged element 100 pixels right and 50 pixels down at (192, 142)
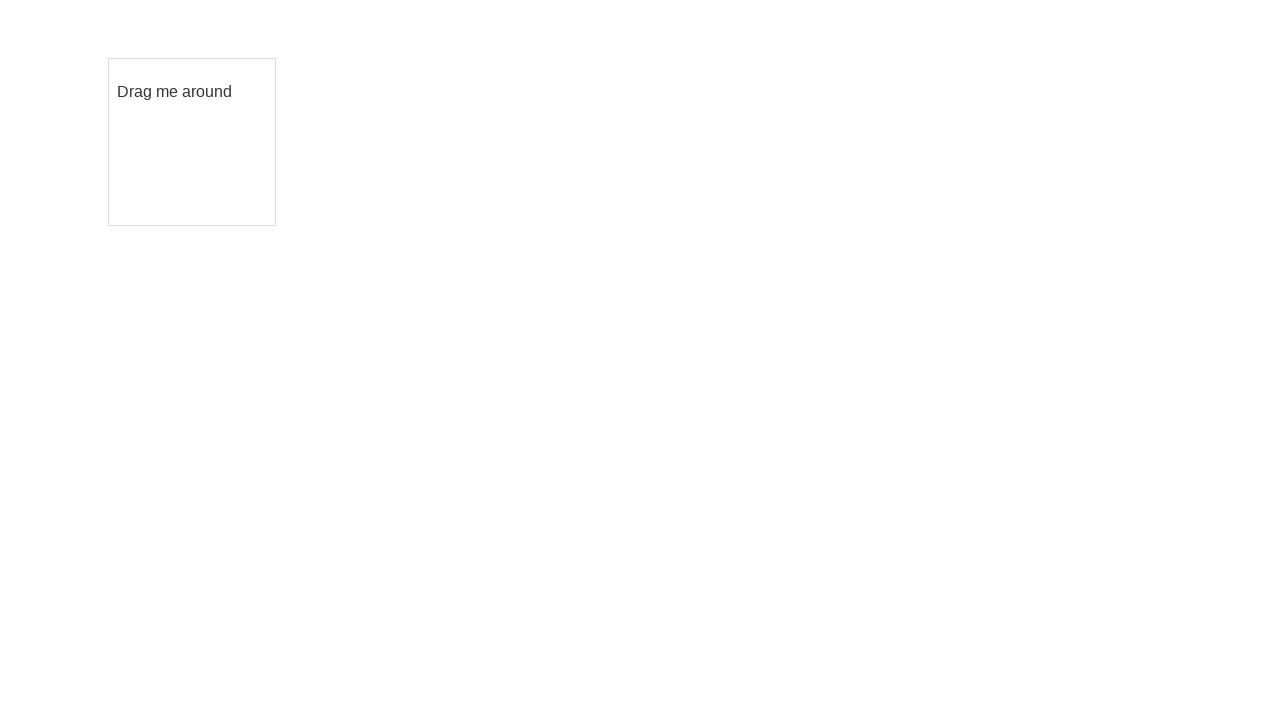

Released mouse button to complete drag operation at (192, 142)
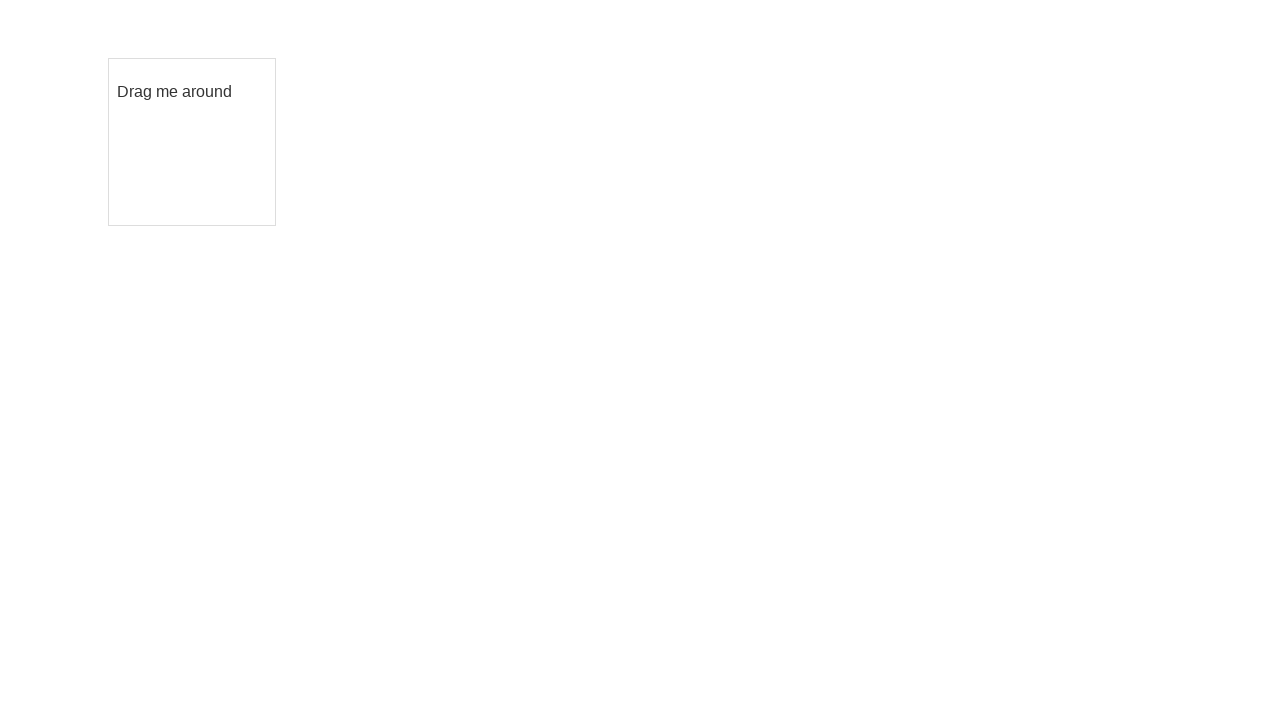

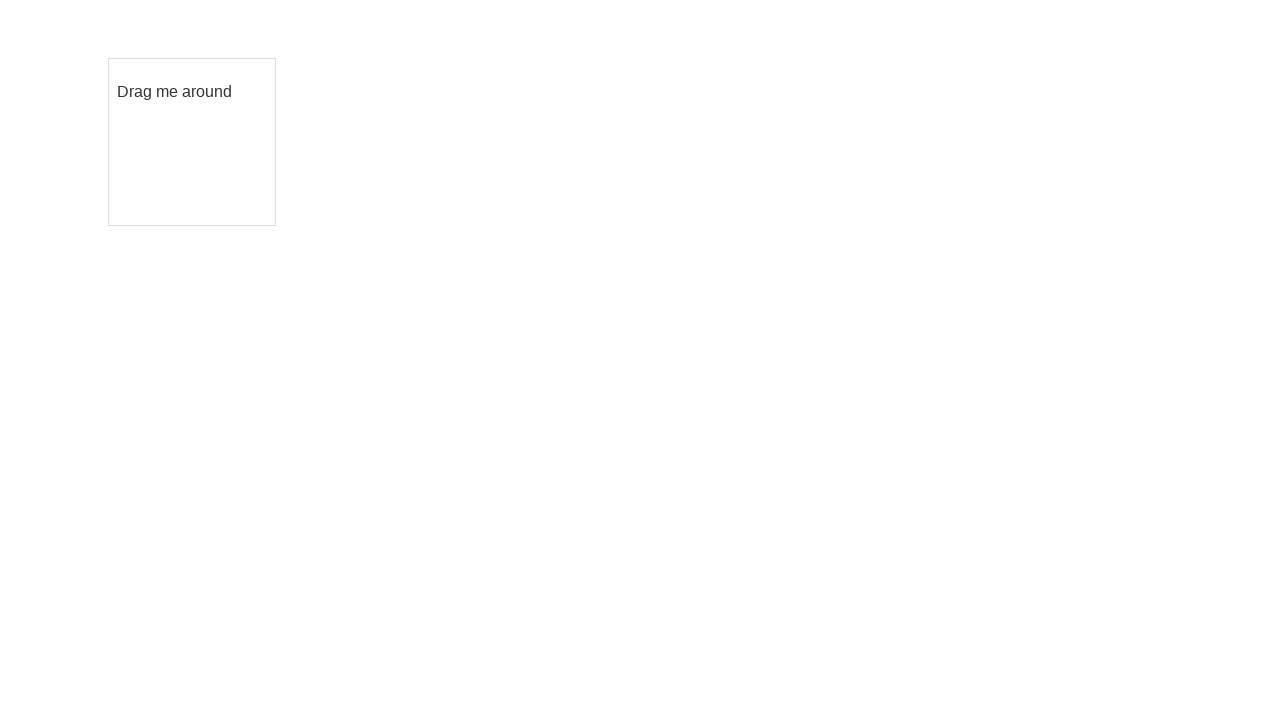